Tests registration form validation with numeric-only first name field

Starting URL: https://parabank.parasoft.com/parabank/register.htm

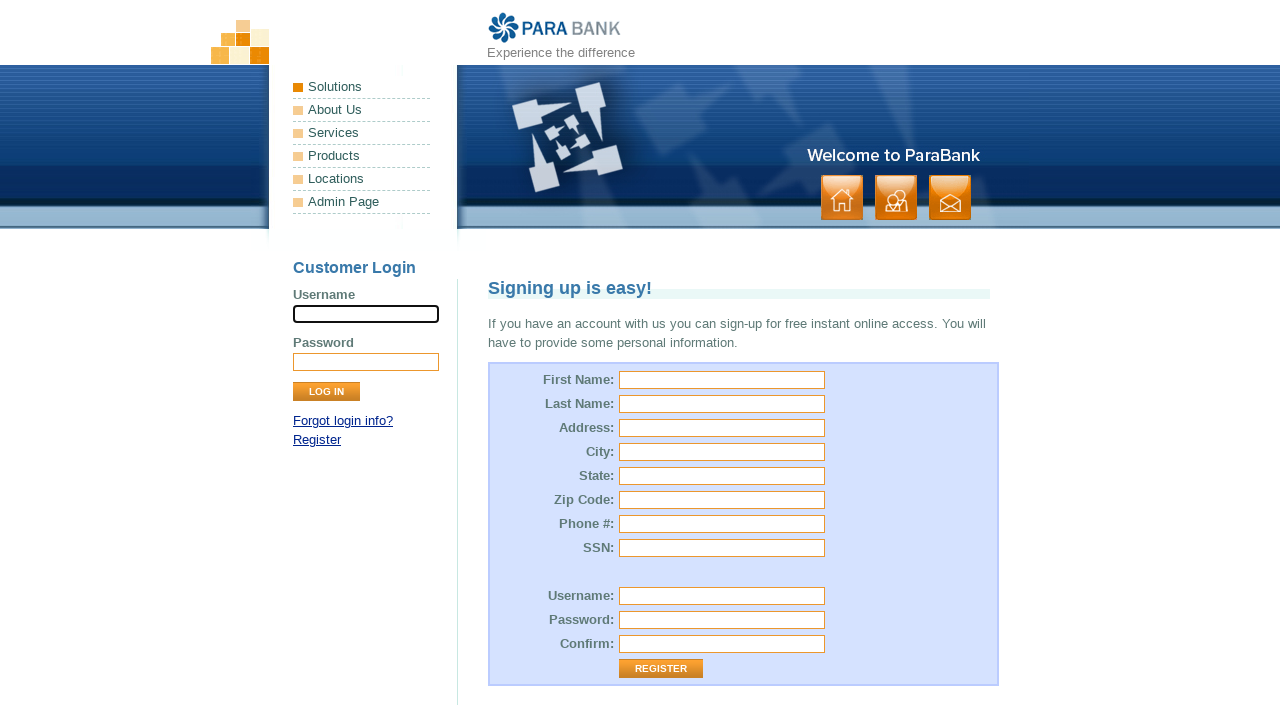

Filled first name field with numeric value '12345' on input#customer\.firstName
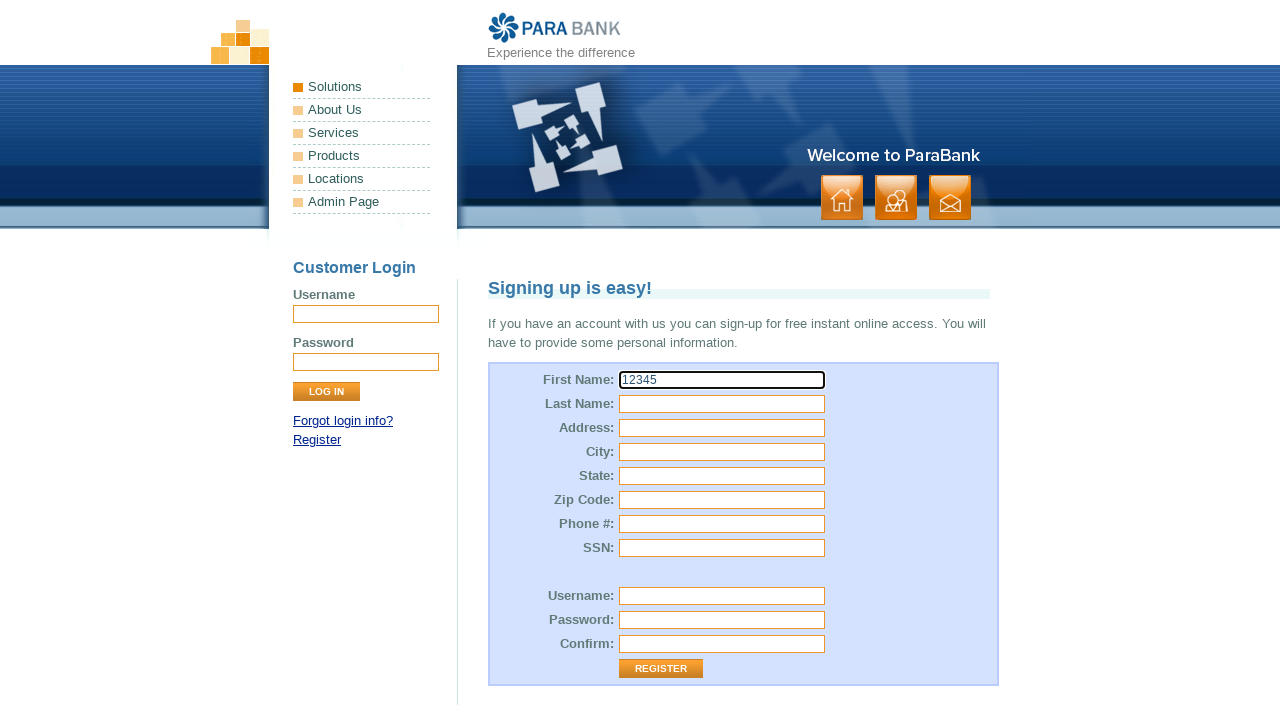

Filled last name field with 'Bansode' on input#customer\.lastName
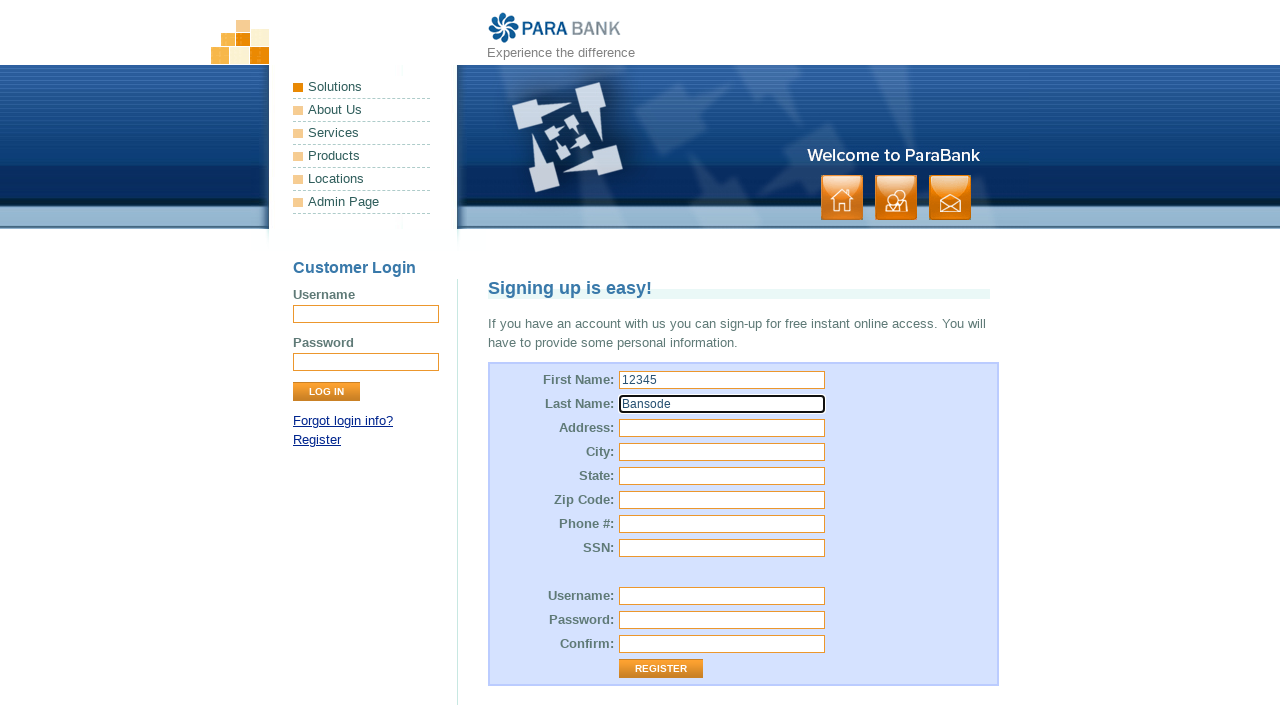

Filled street address field with 'Wagholi' on input#customer\.address\.street
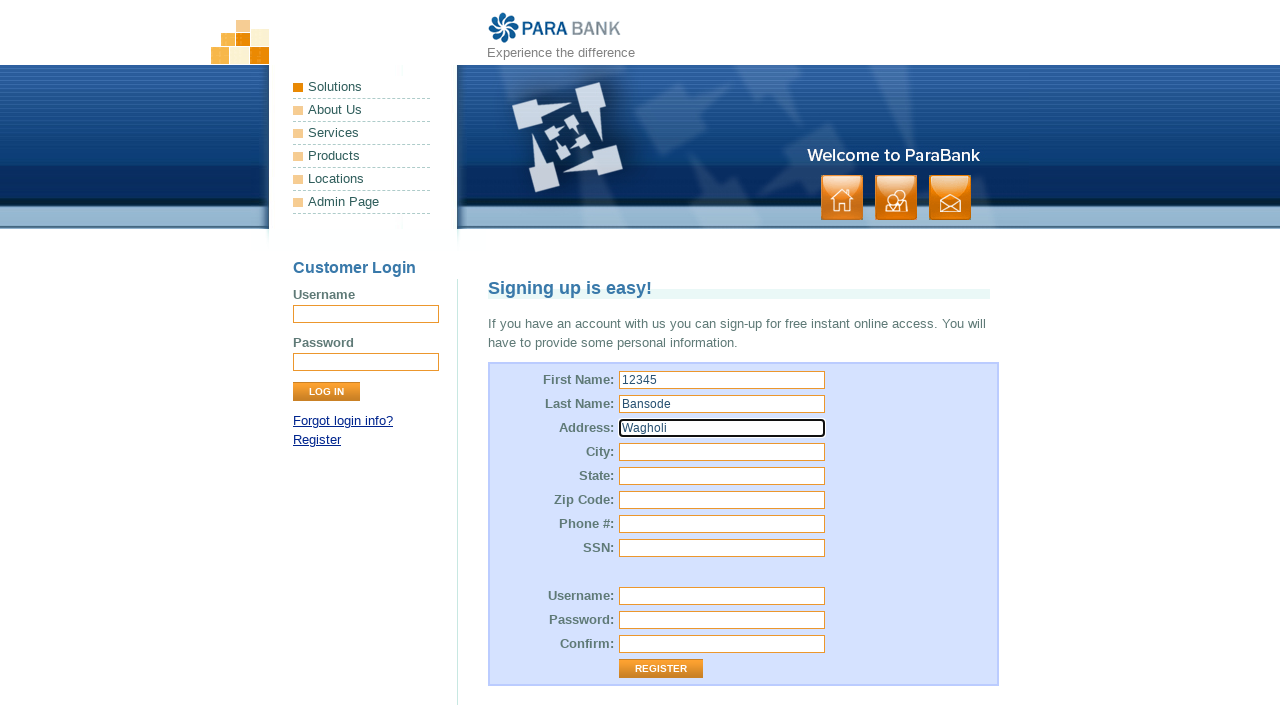

Filled city field with 'Pune' on input#customer\.address\.city
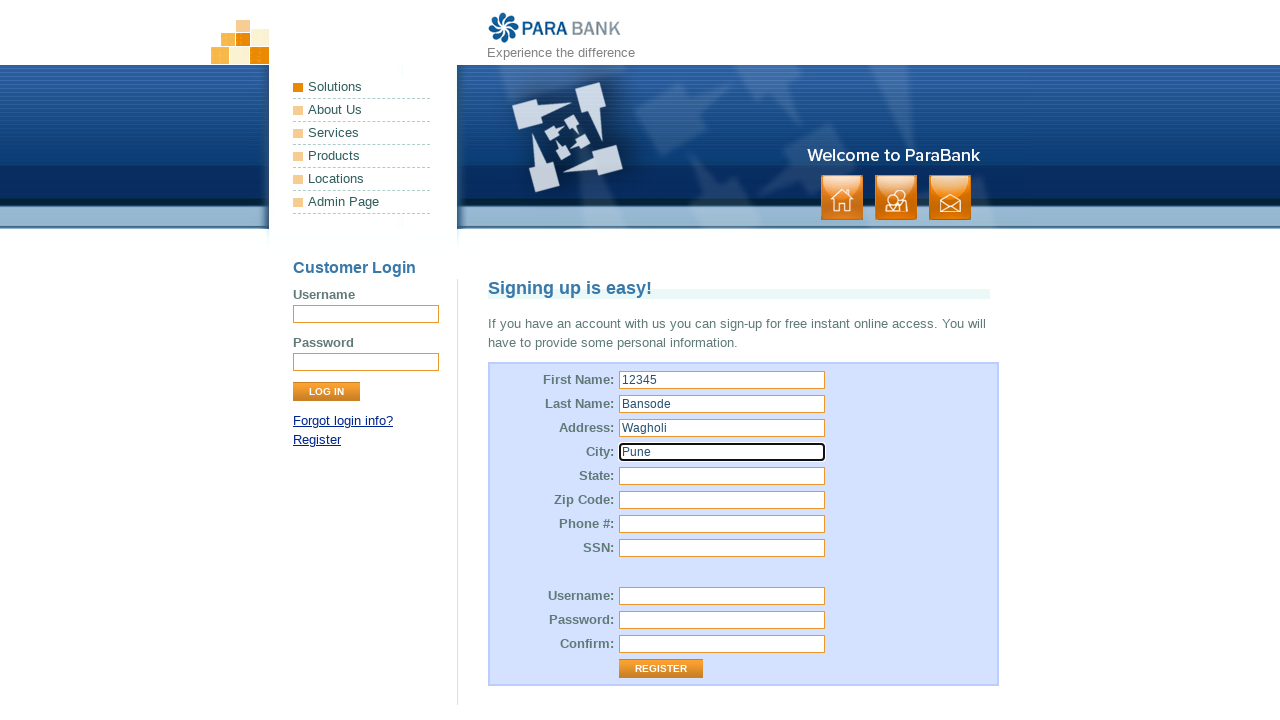

Filled state field with 'Maharashtra' on input#customer\.address\.state
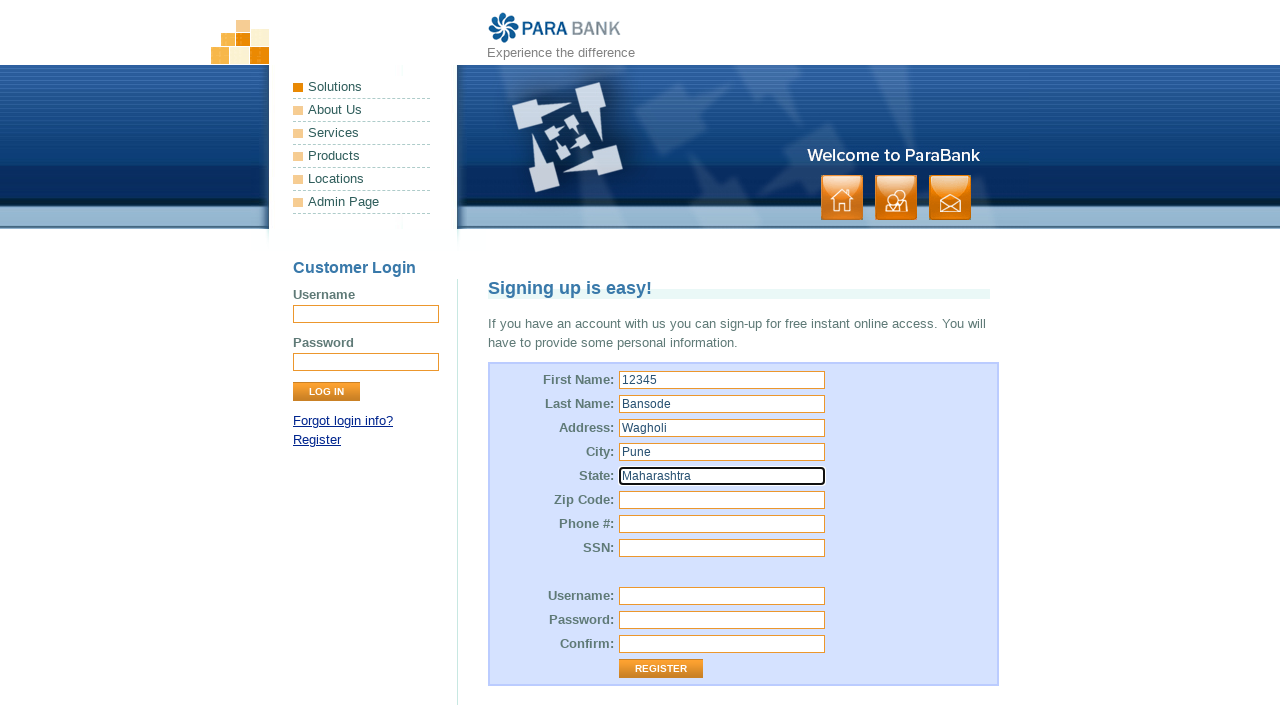

Filled zip code field with '412207' on input#customer\.address\.zipCode
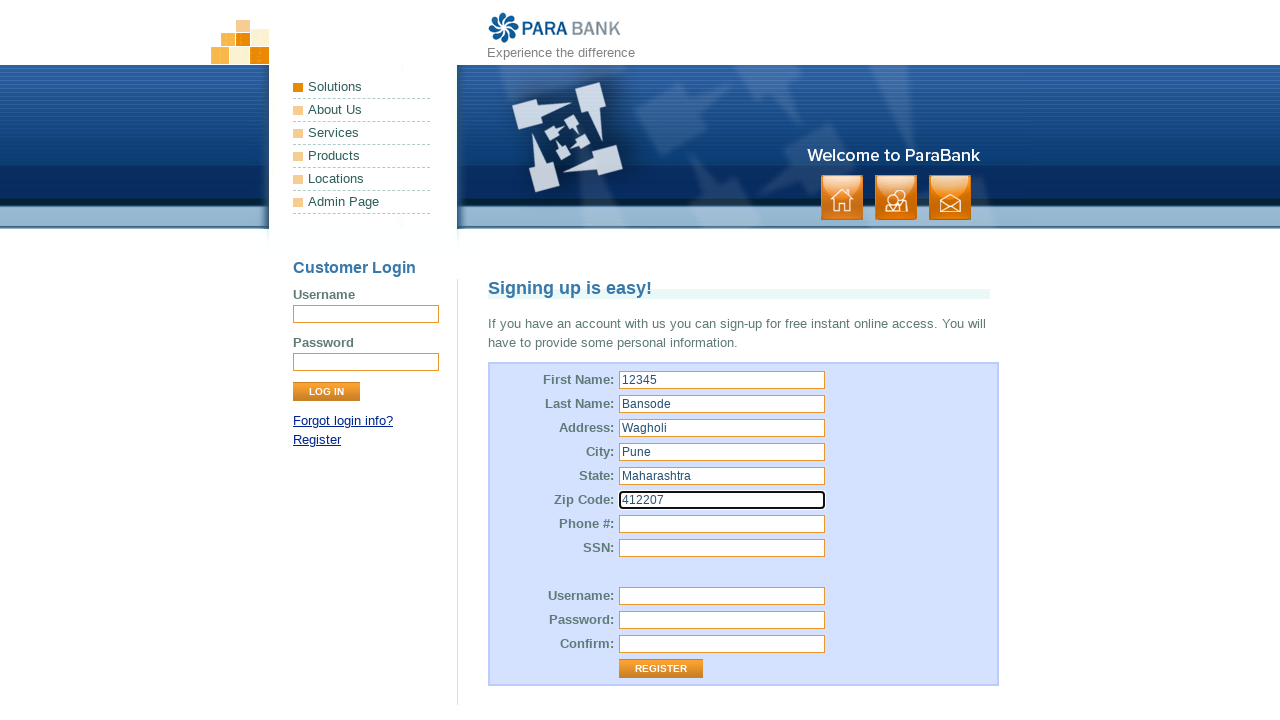

Filled phone number field with '7558584743' on input#customer\.phoneNumber
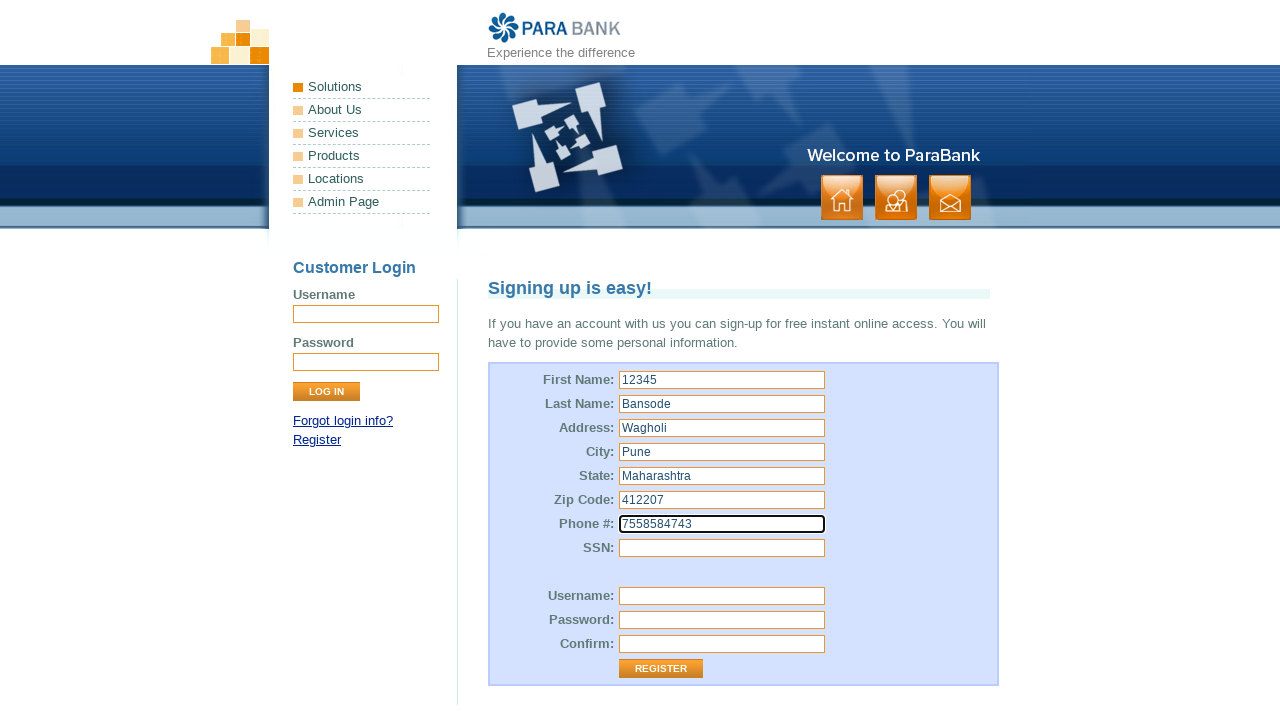

Filled SSN field with '311010127000' on input#customer\.ssn
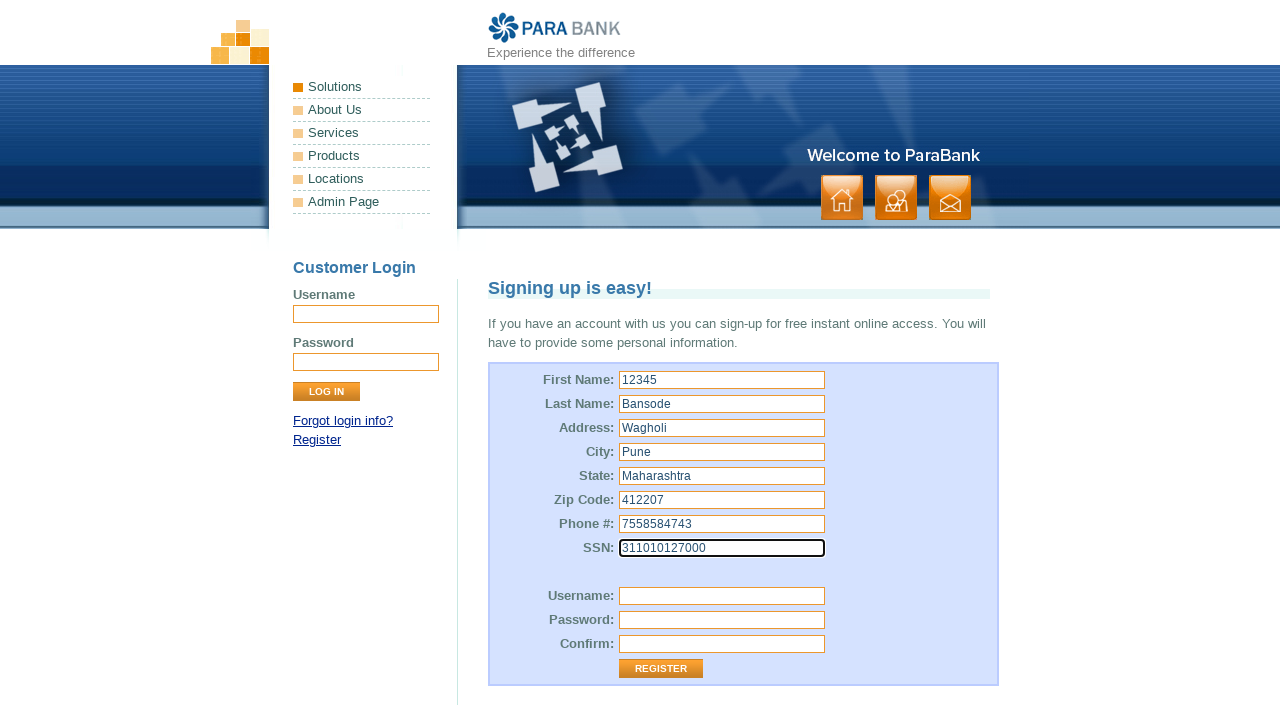

Filled username field with 'Rushi#1000' on input#customer\.username
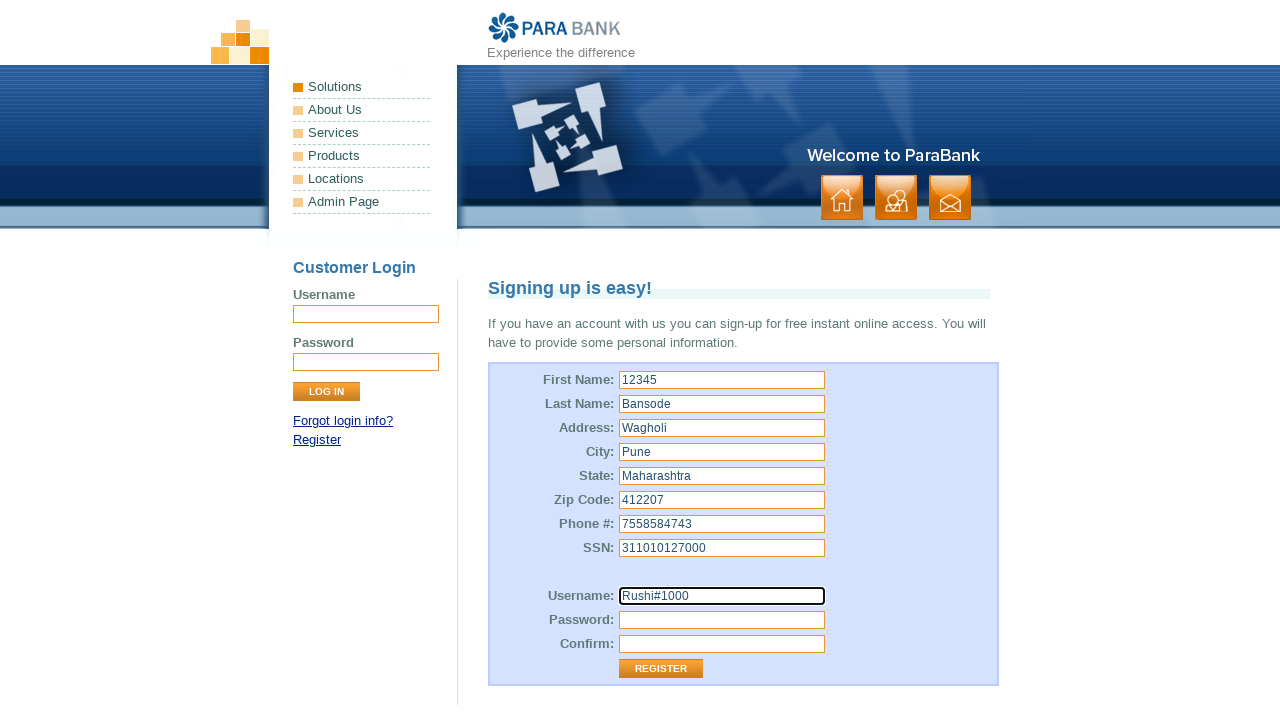

Filled password field with 'rd@2345' on input#customer\.password
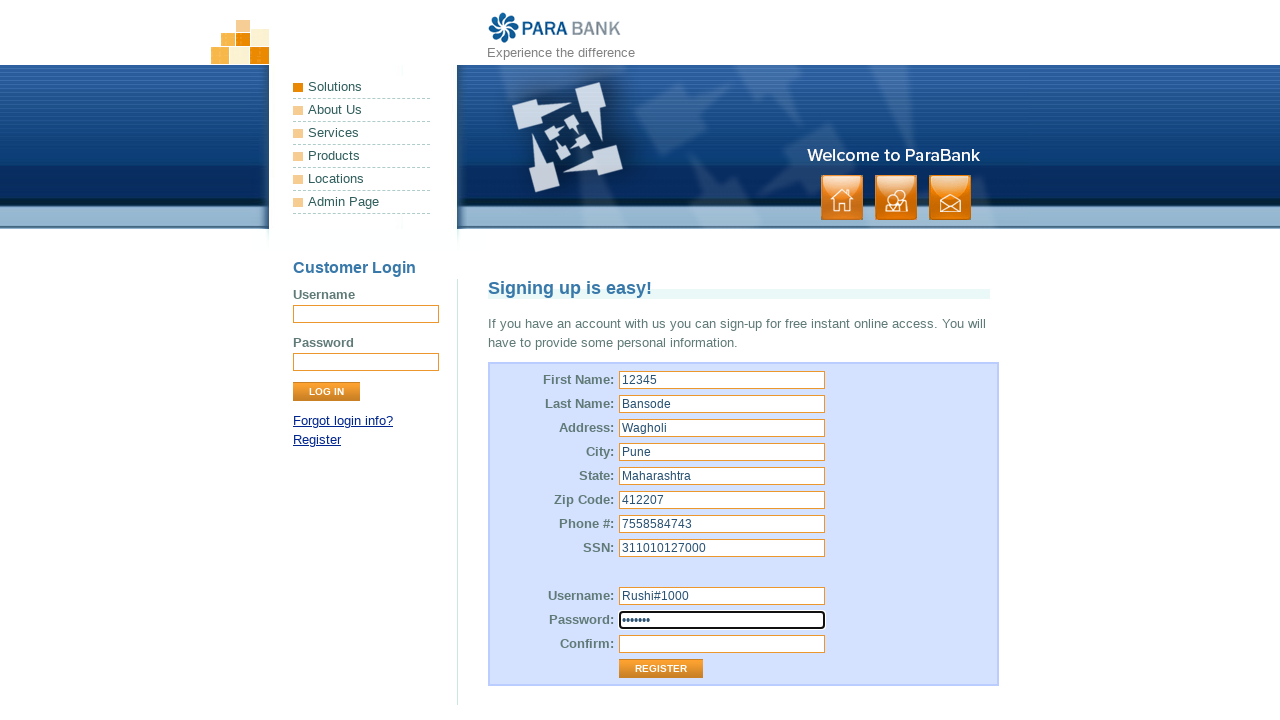

Filled repeated password field with 'rd@2345' on input#repeatedPassword
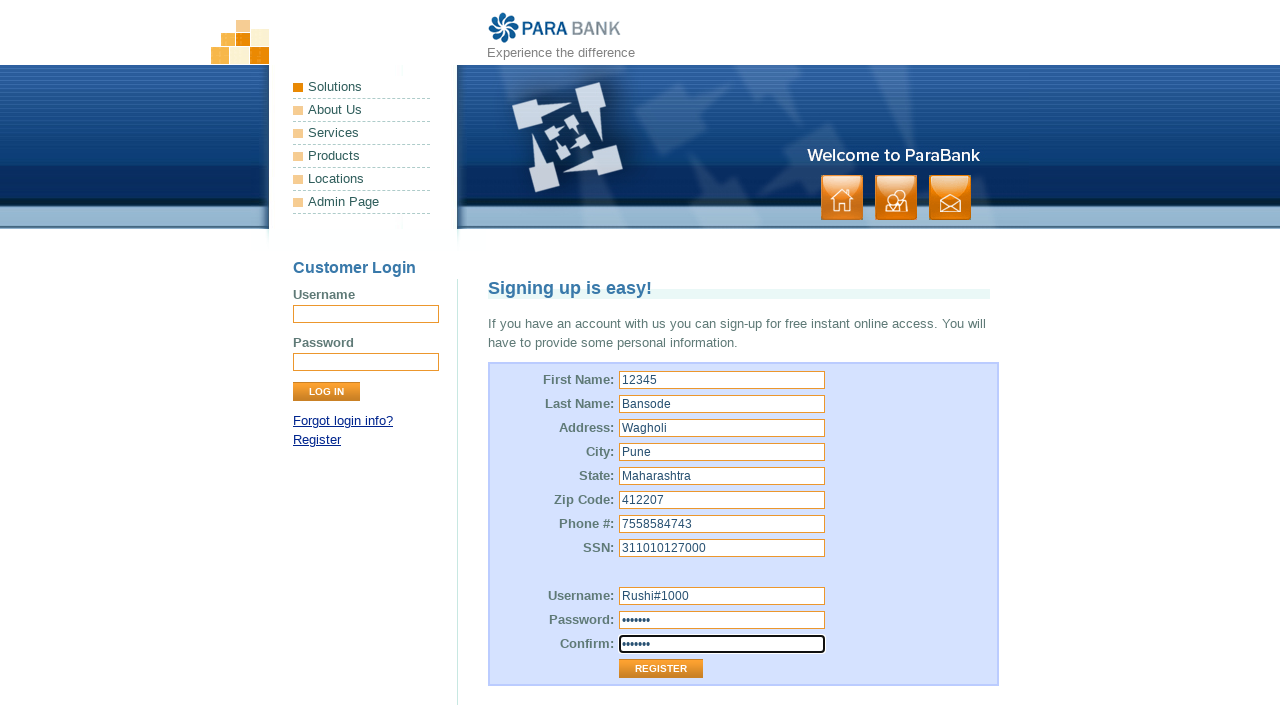

Clicked submit button to register account with numeric-only first name at (326, 392) on input[type='submit']
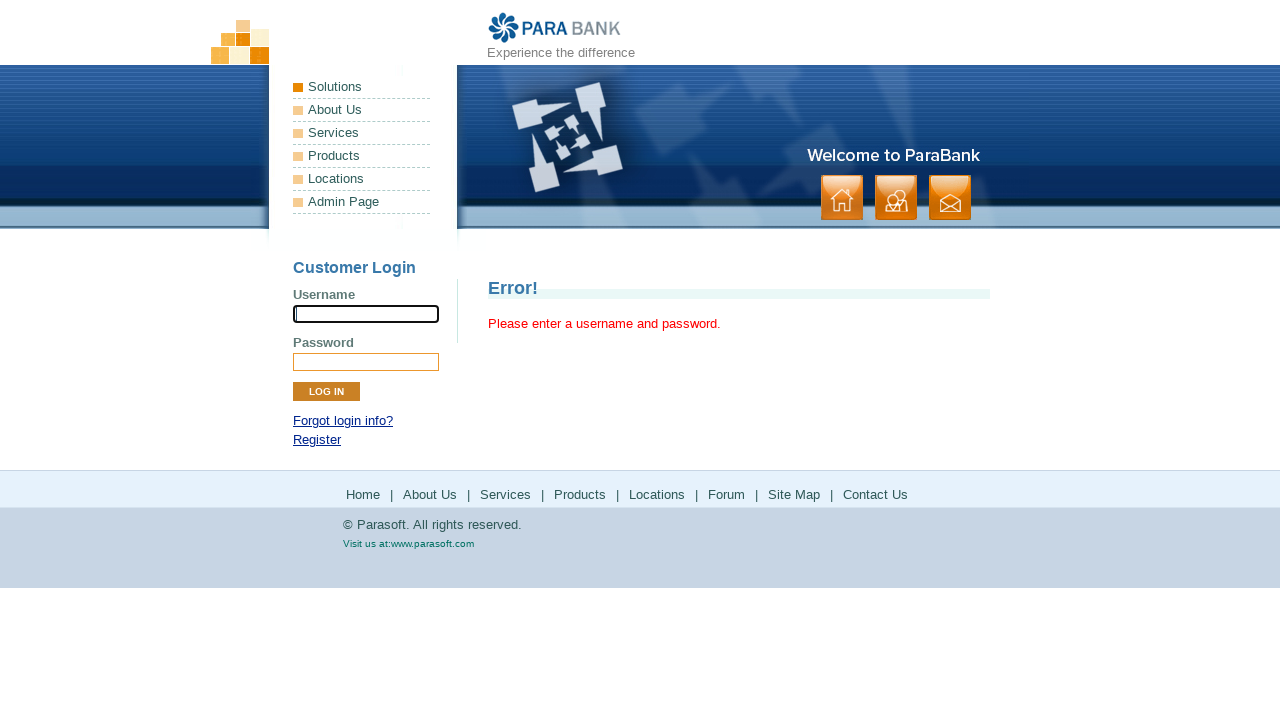

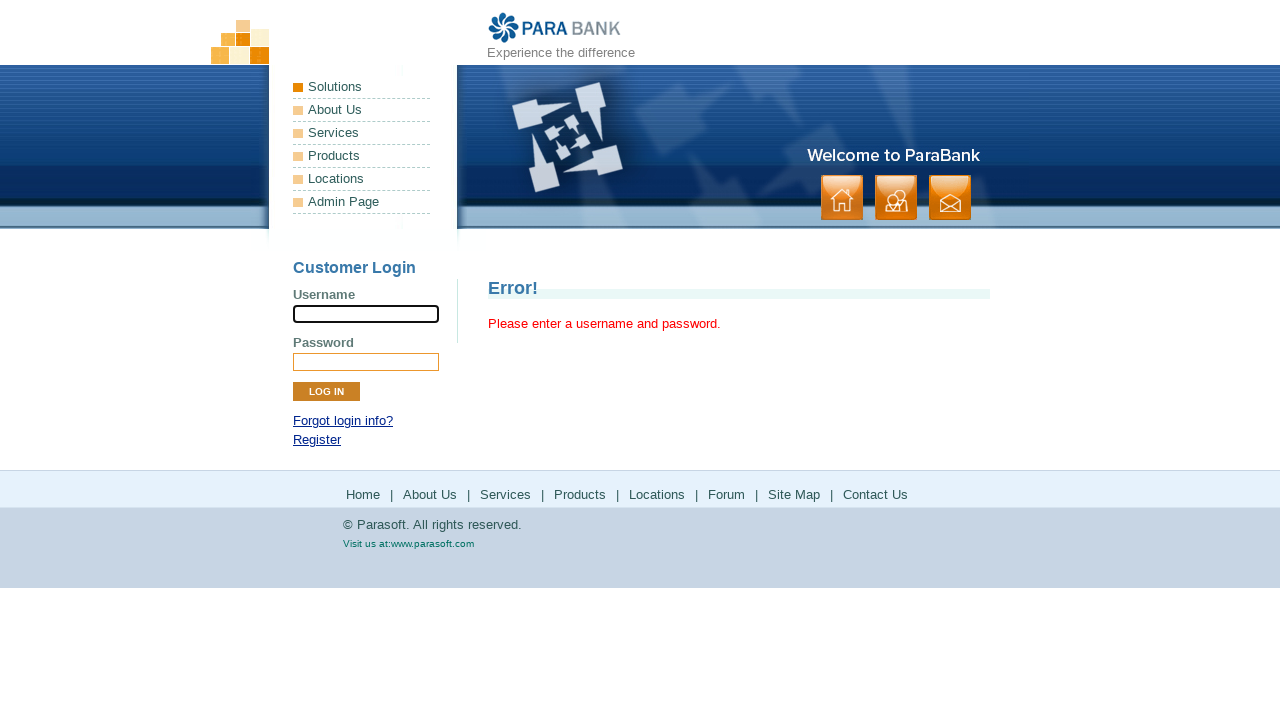